Fills out a data types form with valid data, submits it, and verifies the last name field shows success styling

Starting URL: https://bonigarcia.dev/selenium-webdriver-java/data-types.html

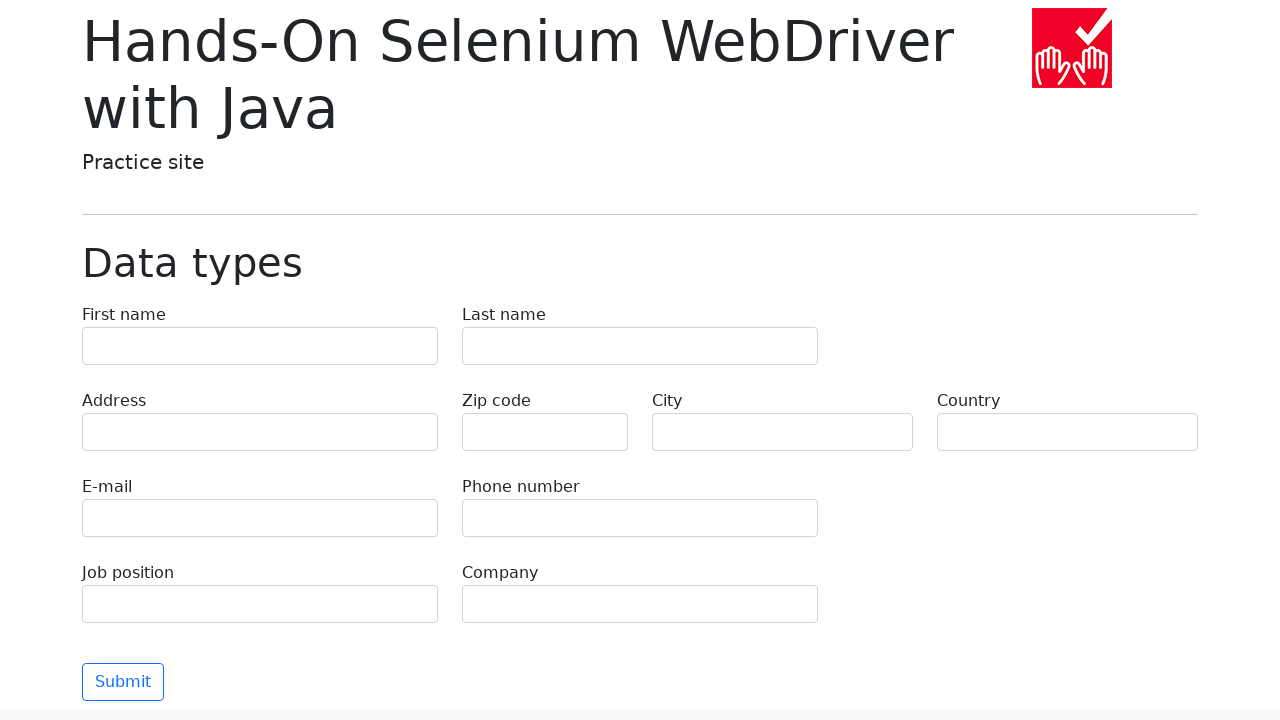

Filled first name field with 'Иван' on input[name='first-name']
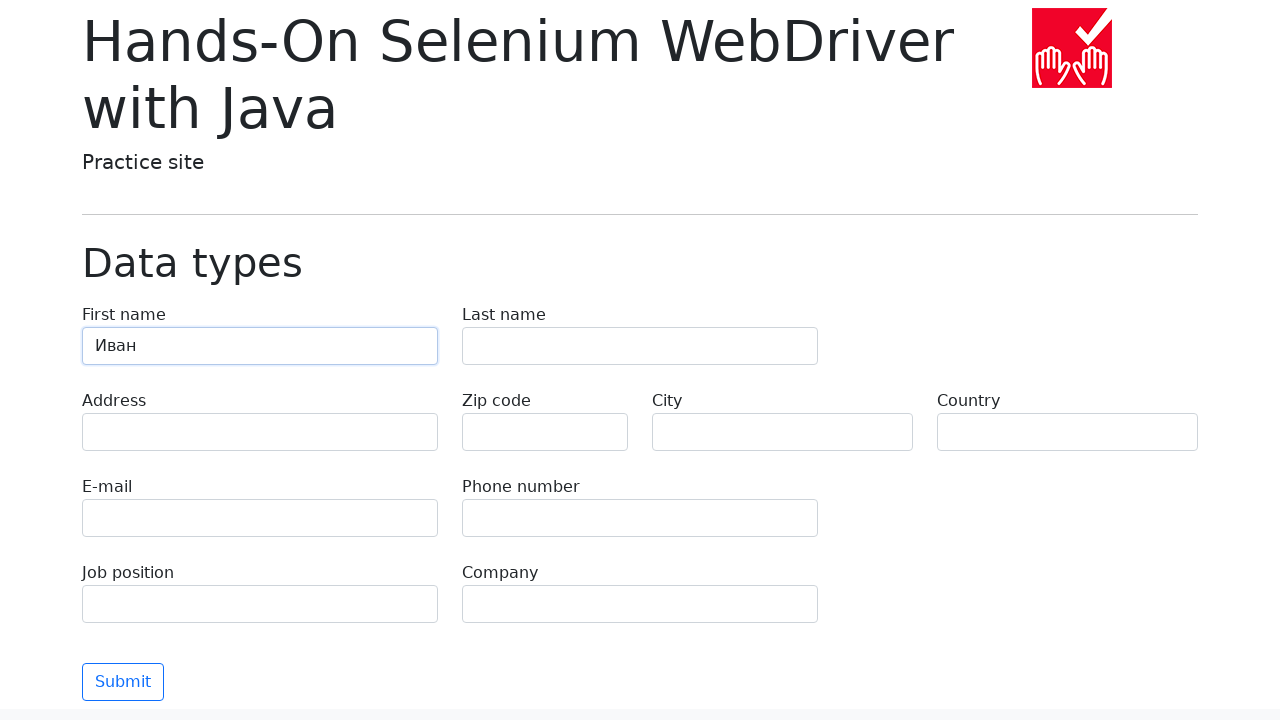

Filled last name field with 'Петров' on input[name='last-name']
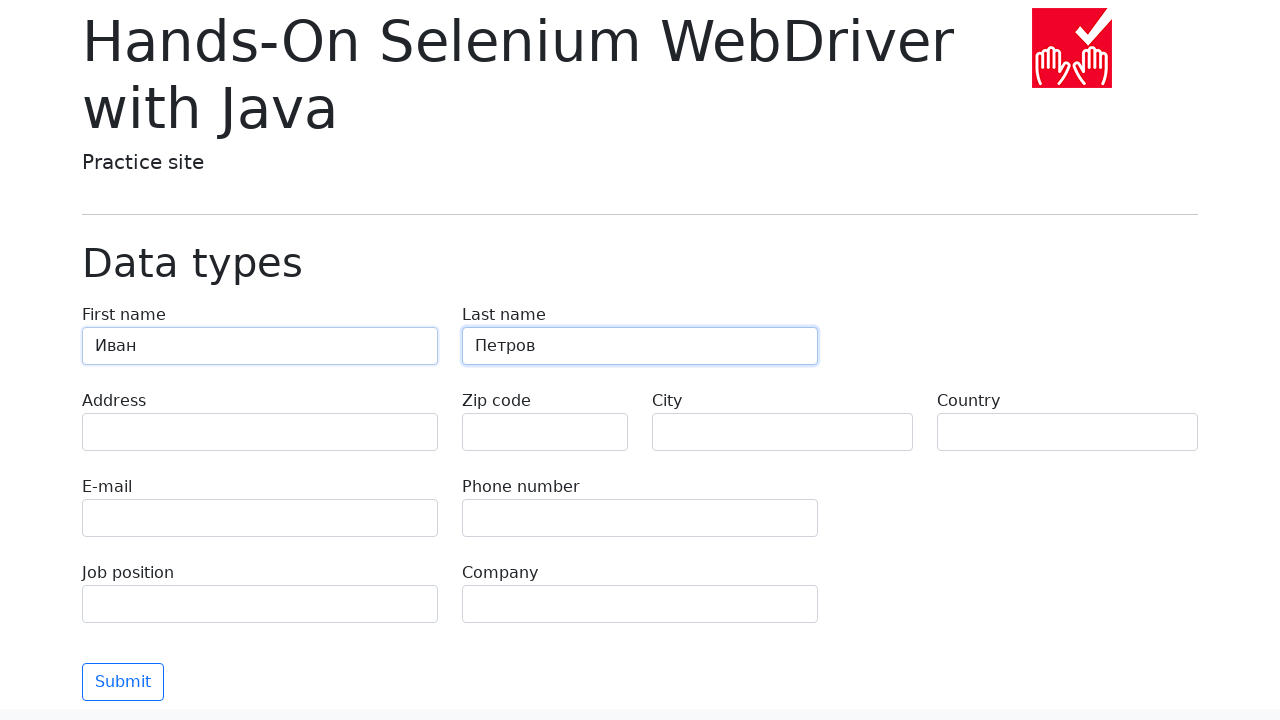

Filled address field with 'Ленина, 55-3' on input[name='address']
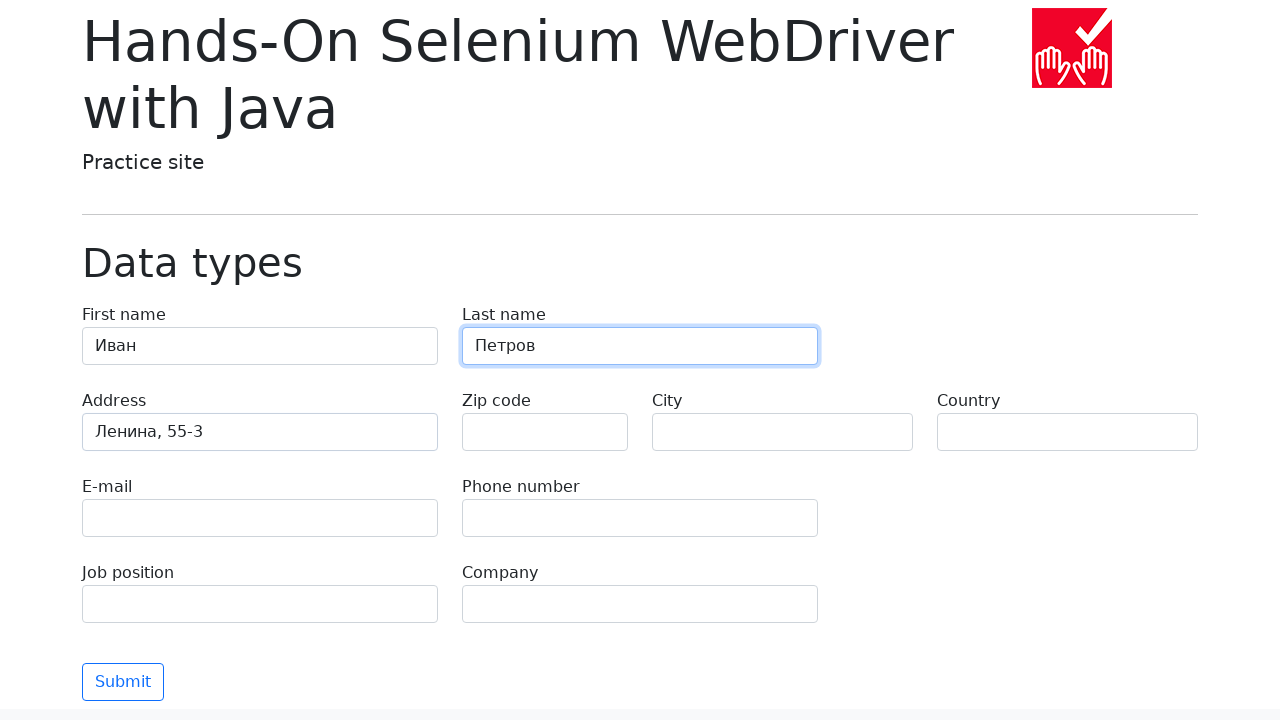

Filled email field with 'test@skypro.com' on input[name='e-mail']
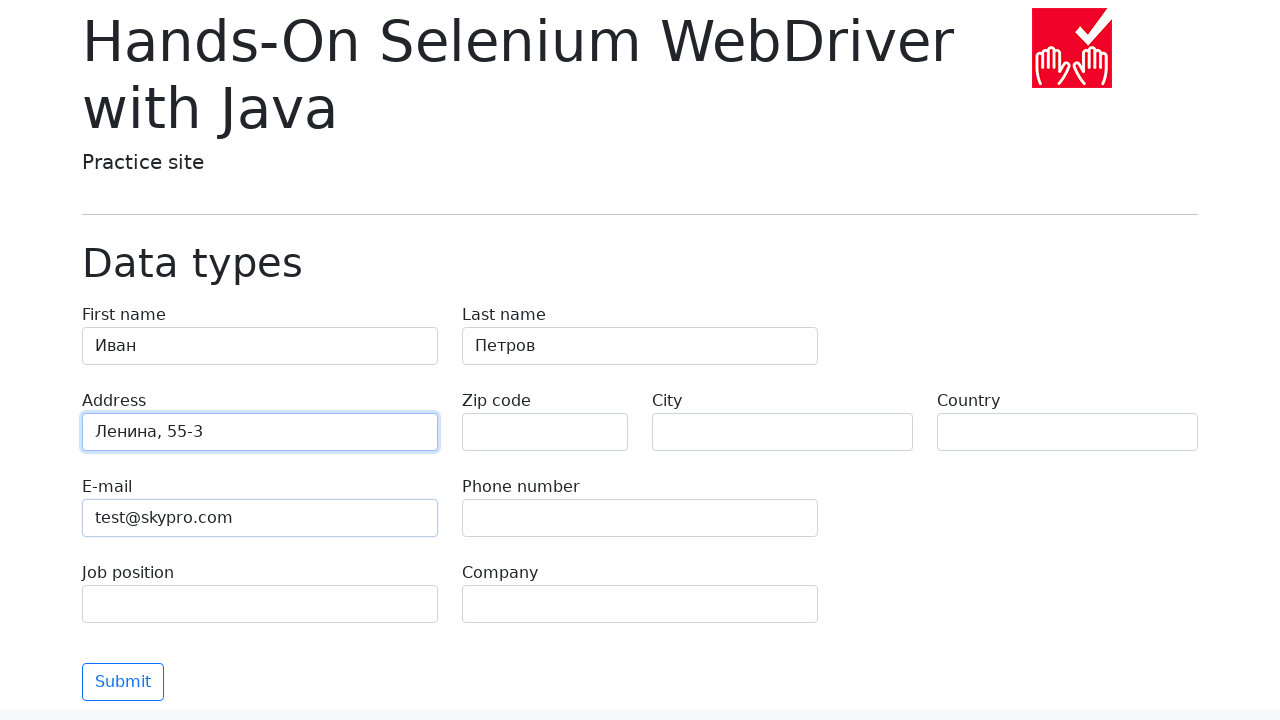

Filled phone field with '+7985899998787' on input[name='phone']
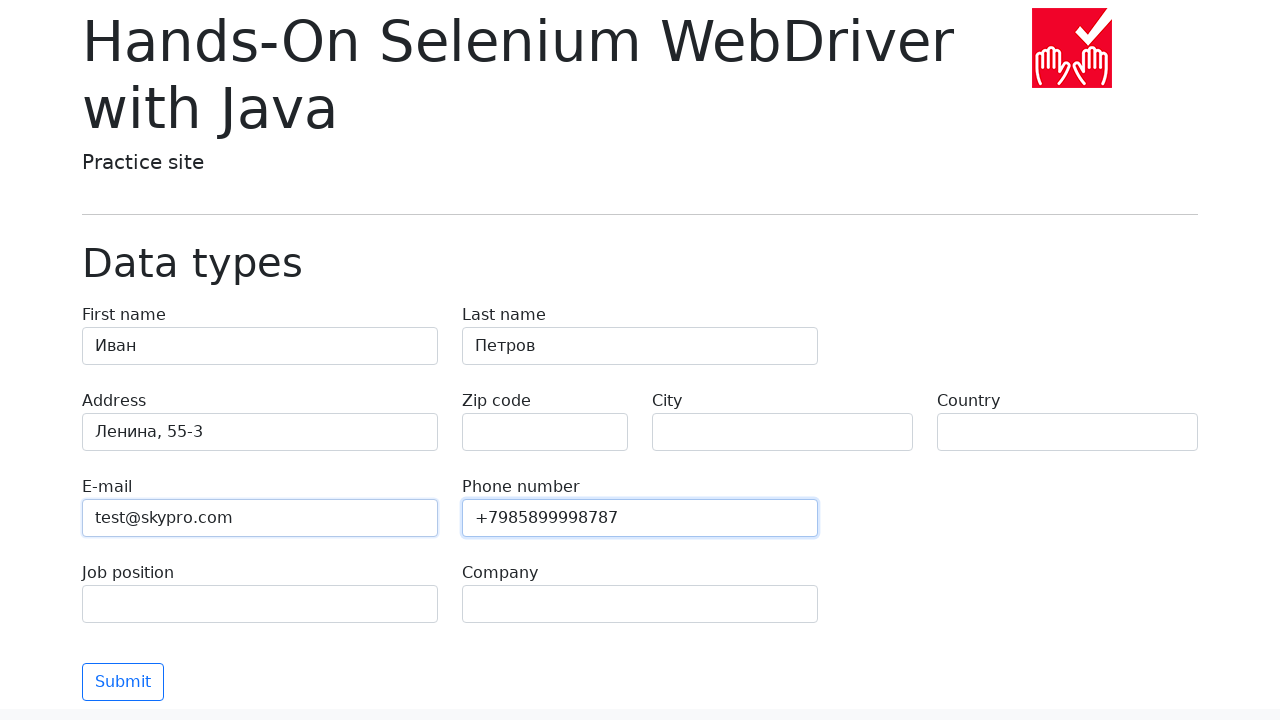

Filled zip code field with empty value on input[name='zip-code']
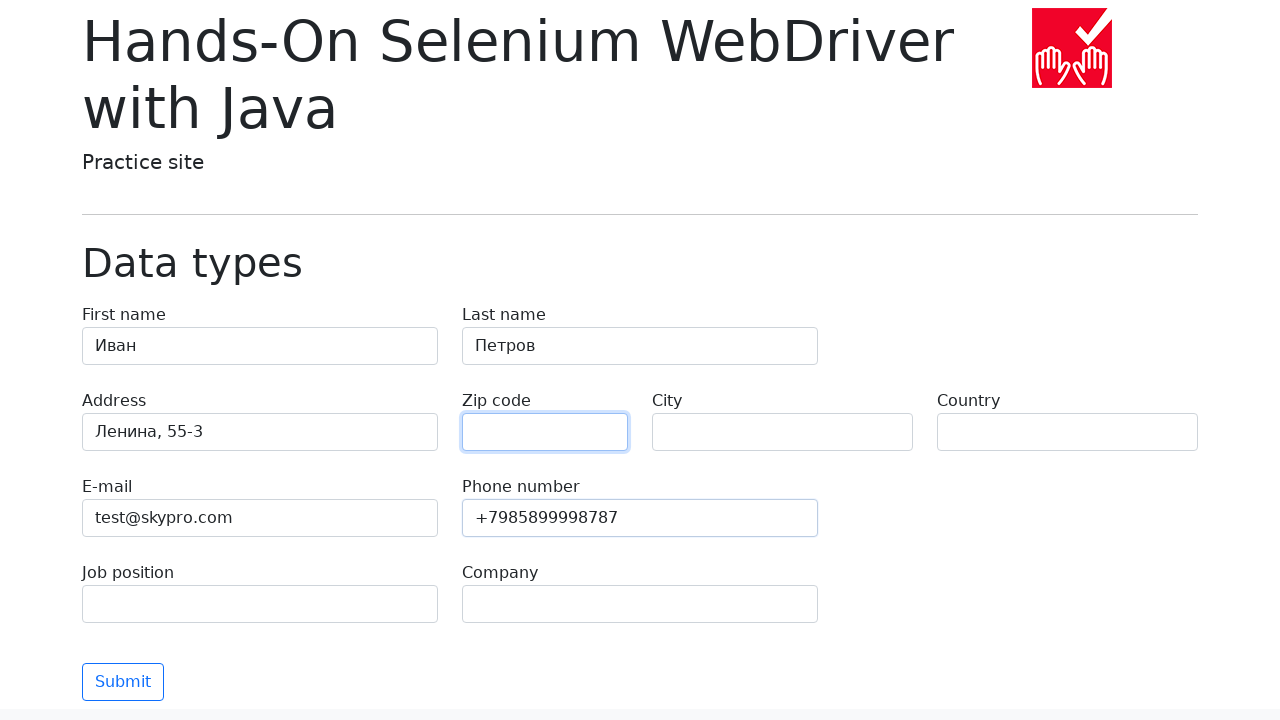

Filled city field with 'Москва' on input[name='city']
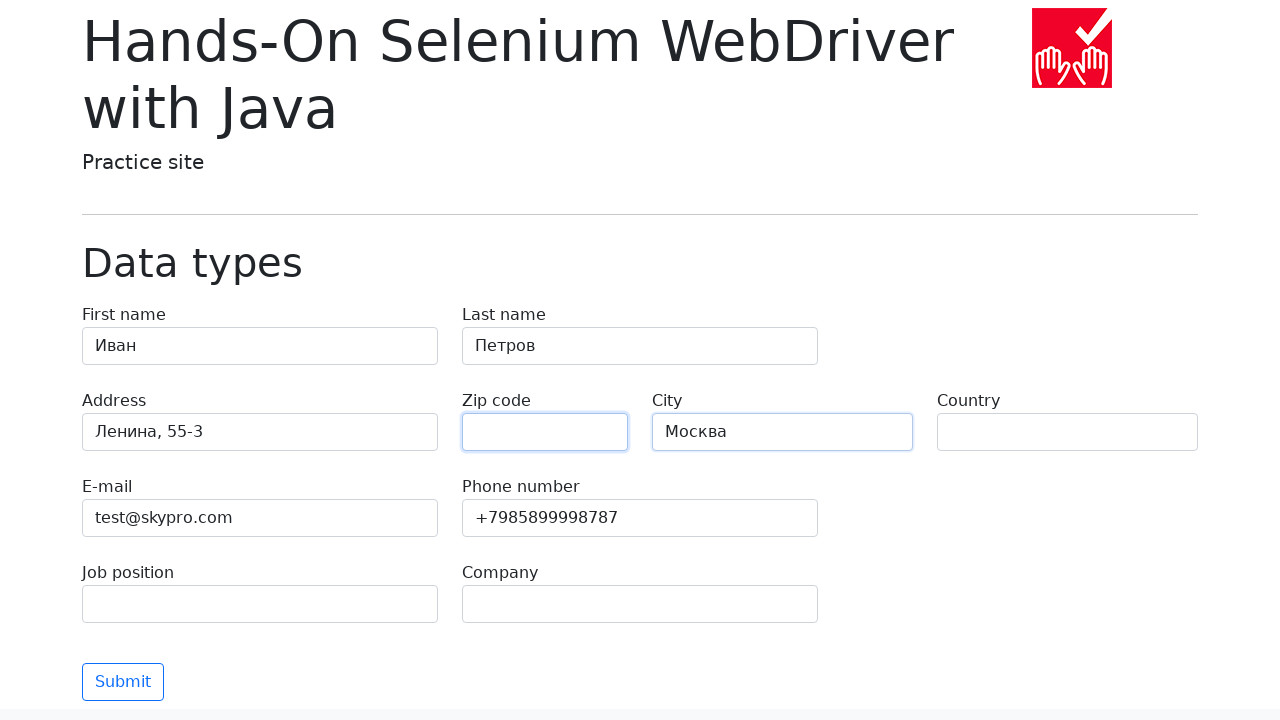

Filled country field with 'Россия' on input[name='country']
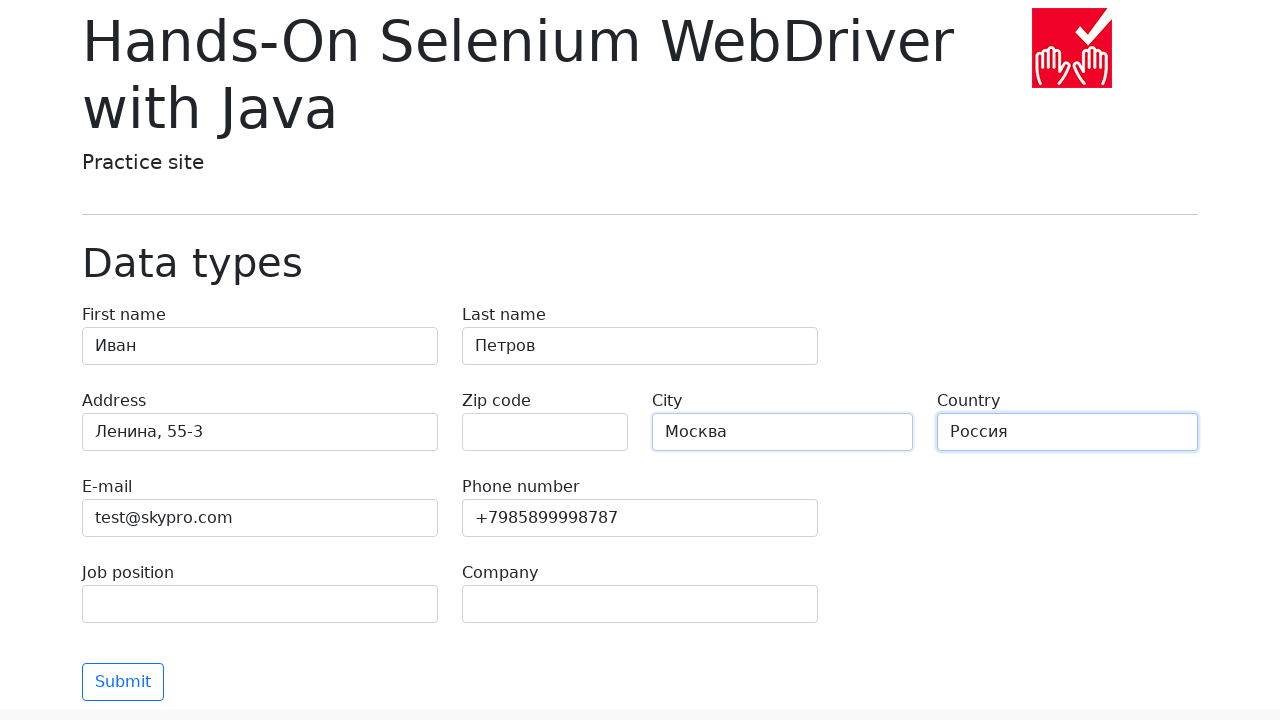

Filled job position field with 'QA' on input[name='job-position']
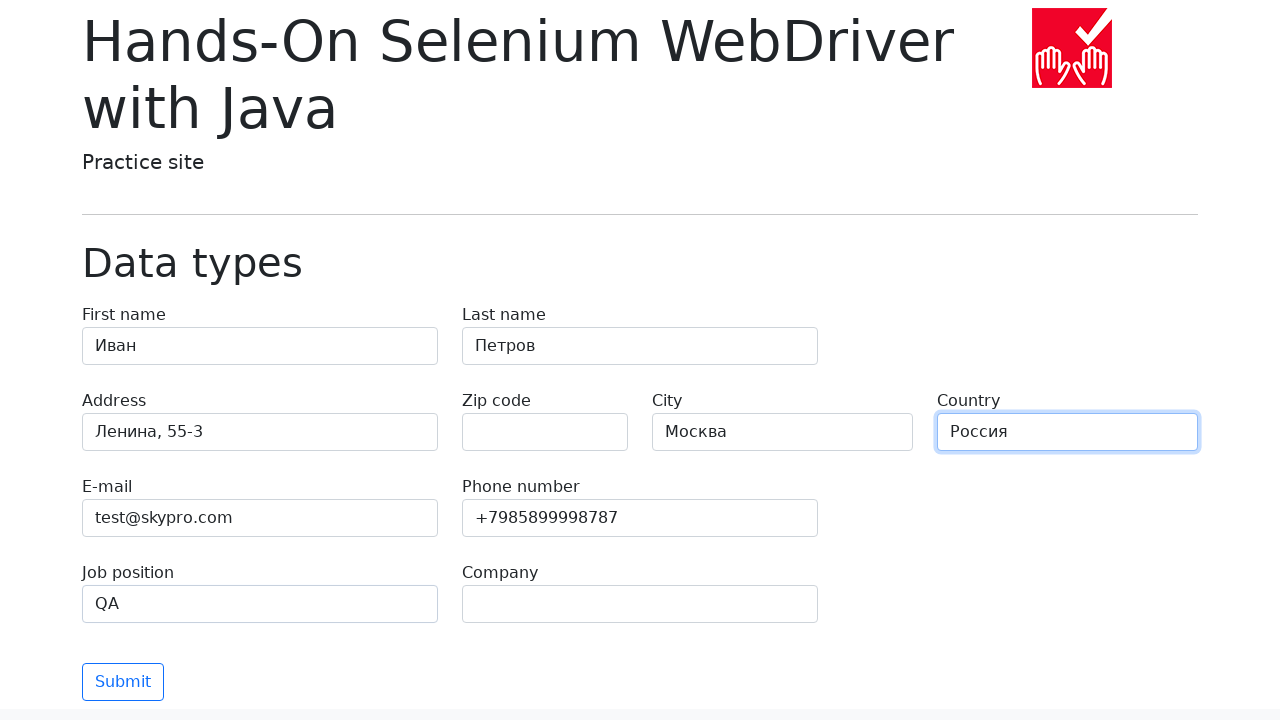

Filled company field with 'SkyPro' on input[name='company']
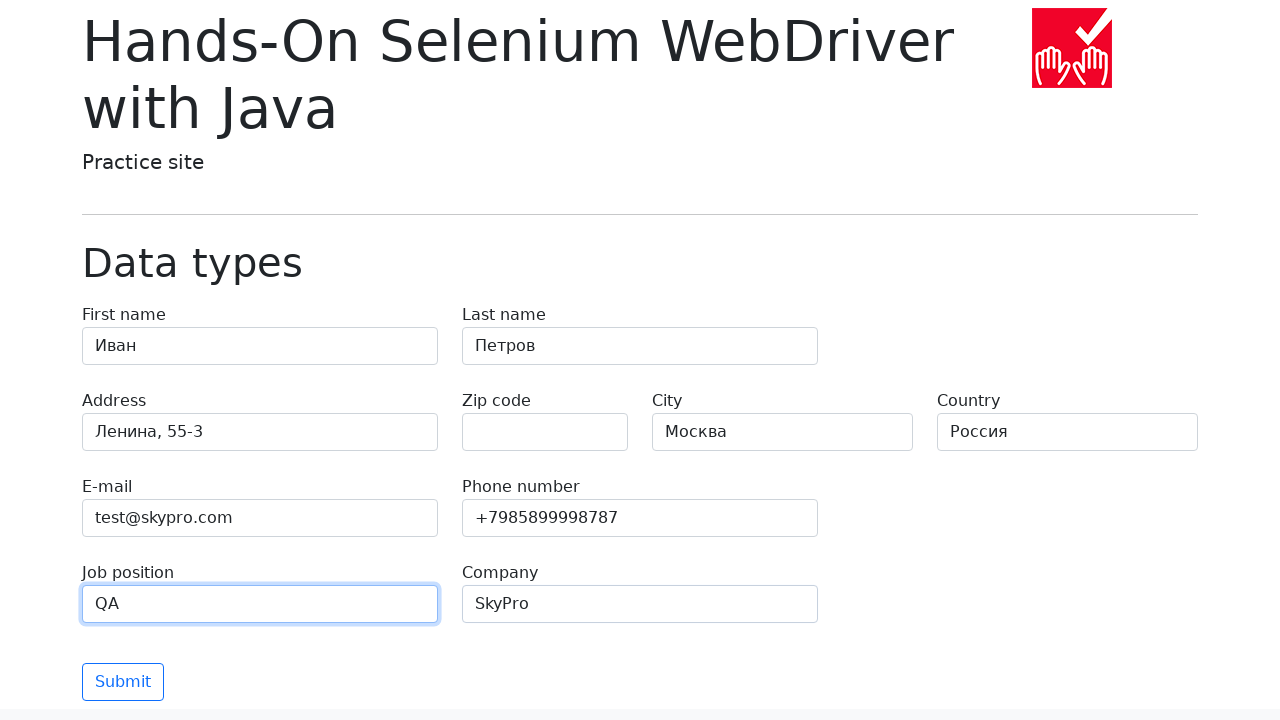

Clicked submit button to submit the form at (123, 682) on button
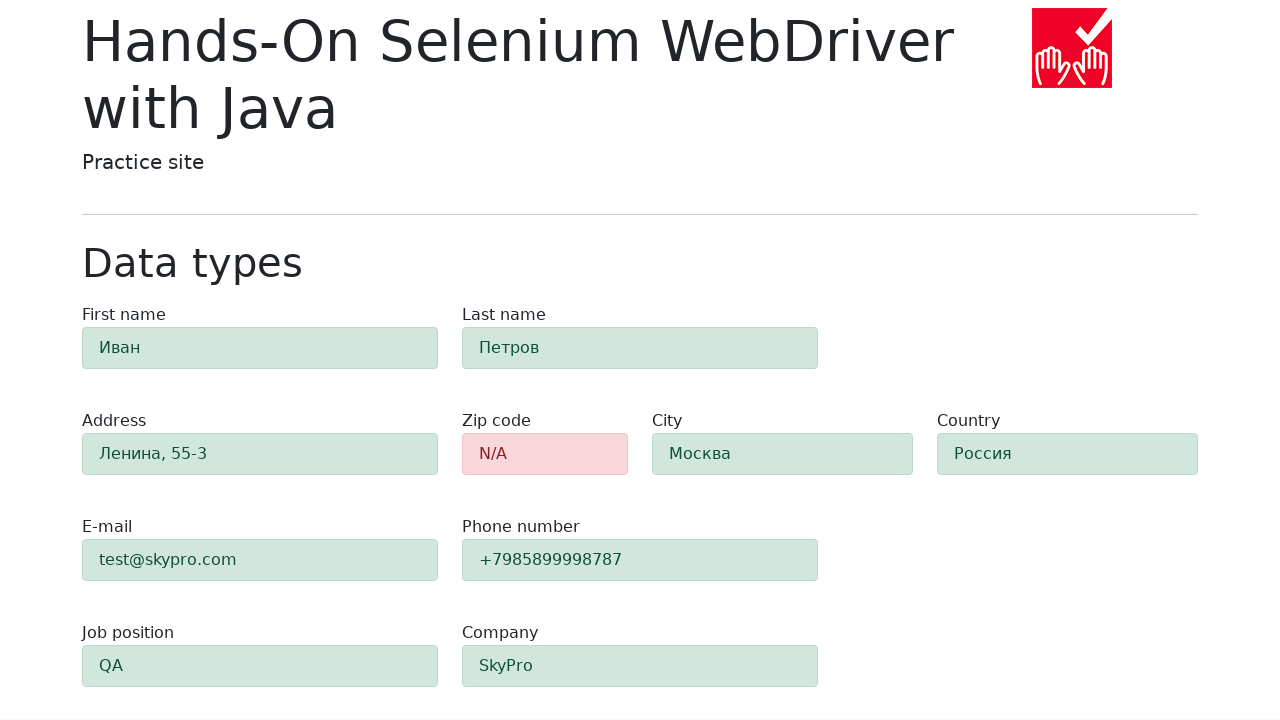

Last name field is displayed with success styling
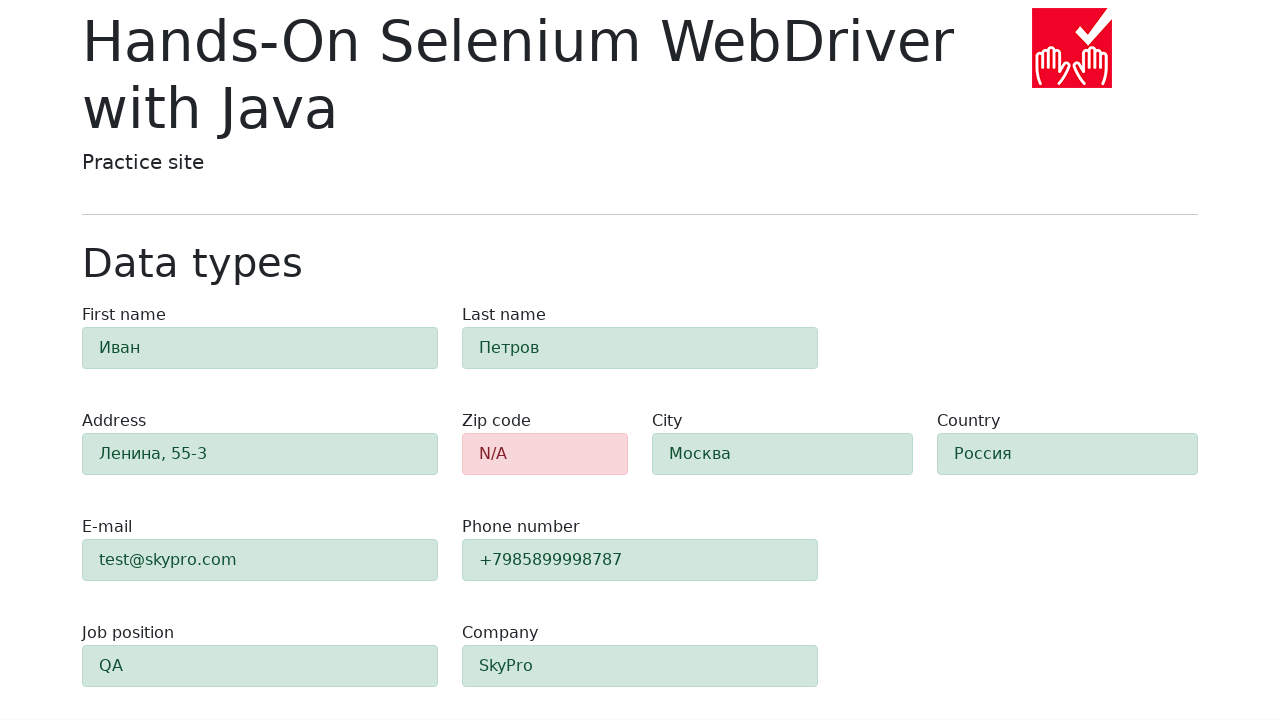

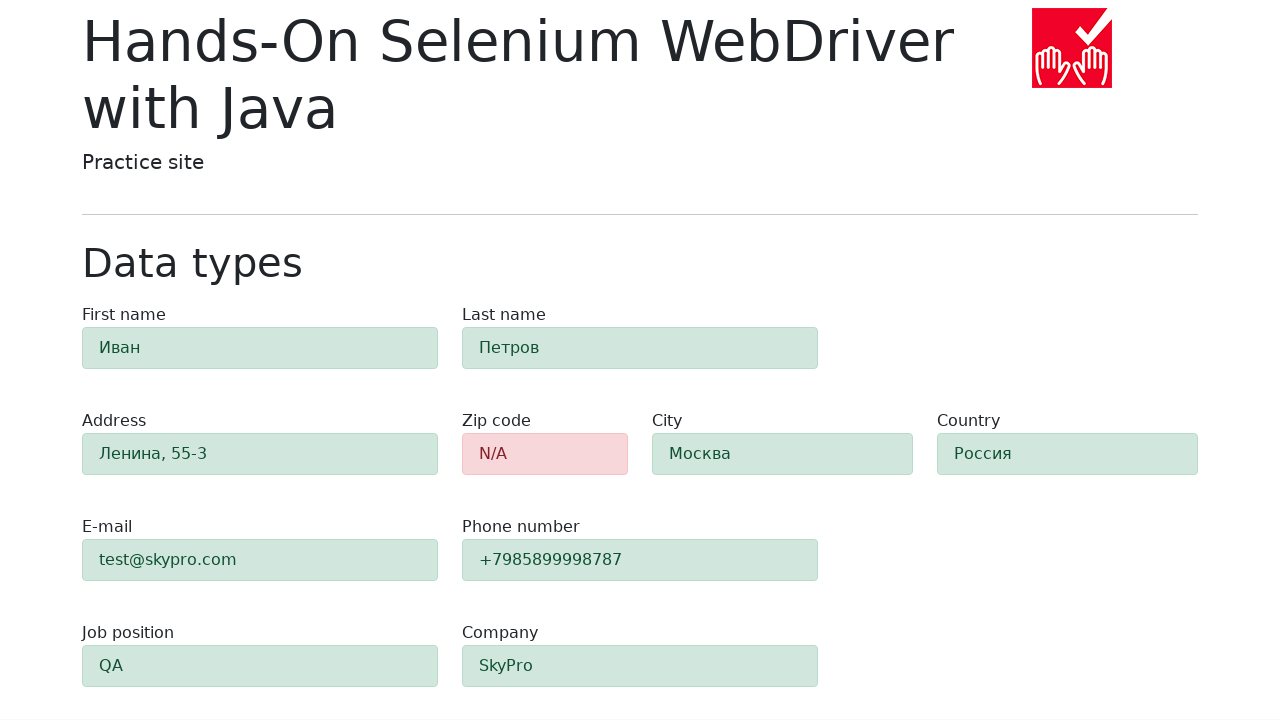